Tests navigation through FAQ and Partners links on CoWIN website, handling multiple windows that open from these links

Starting URL: https://www.cowin.gov.in/

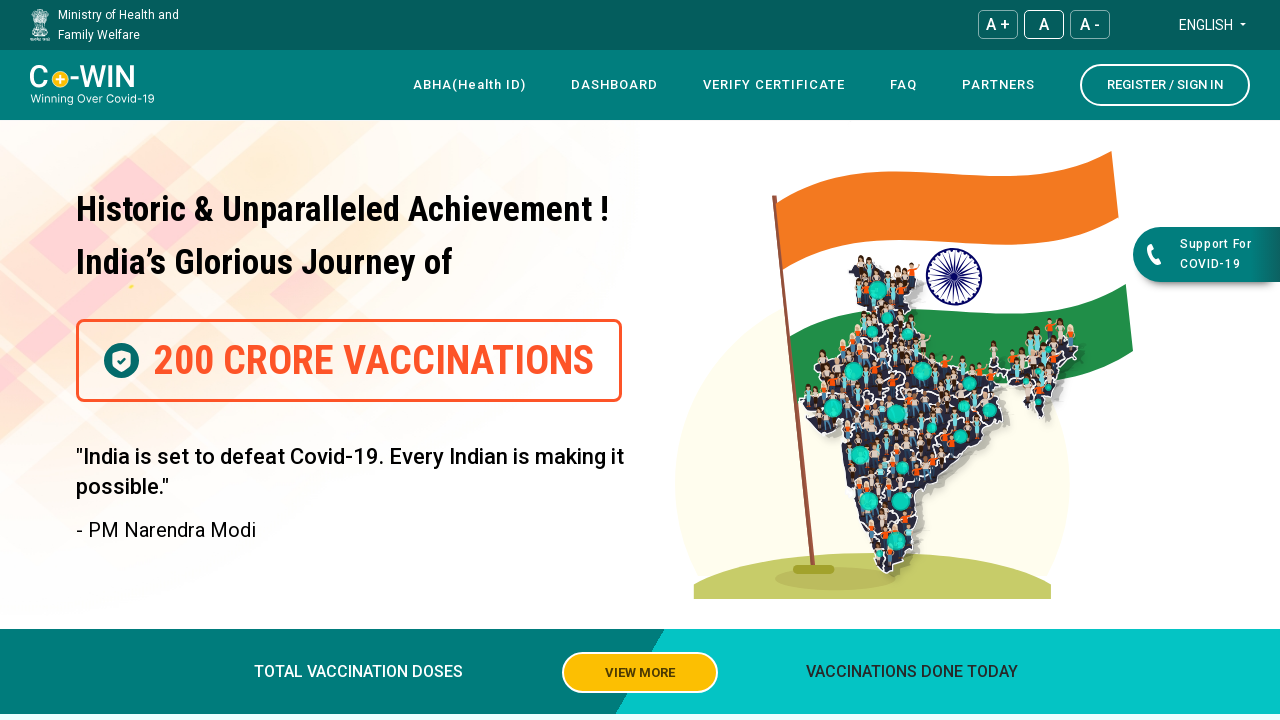

Clicked FAQ link on CoWIN website at (904, 85) on text=FAQ
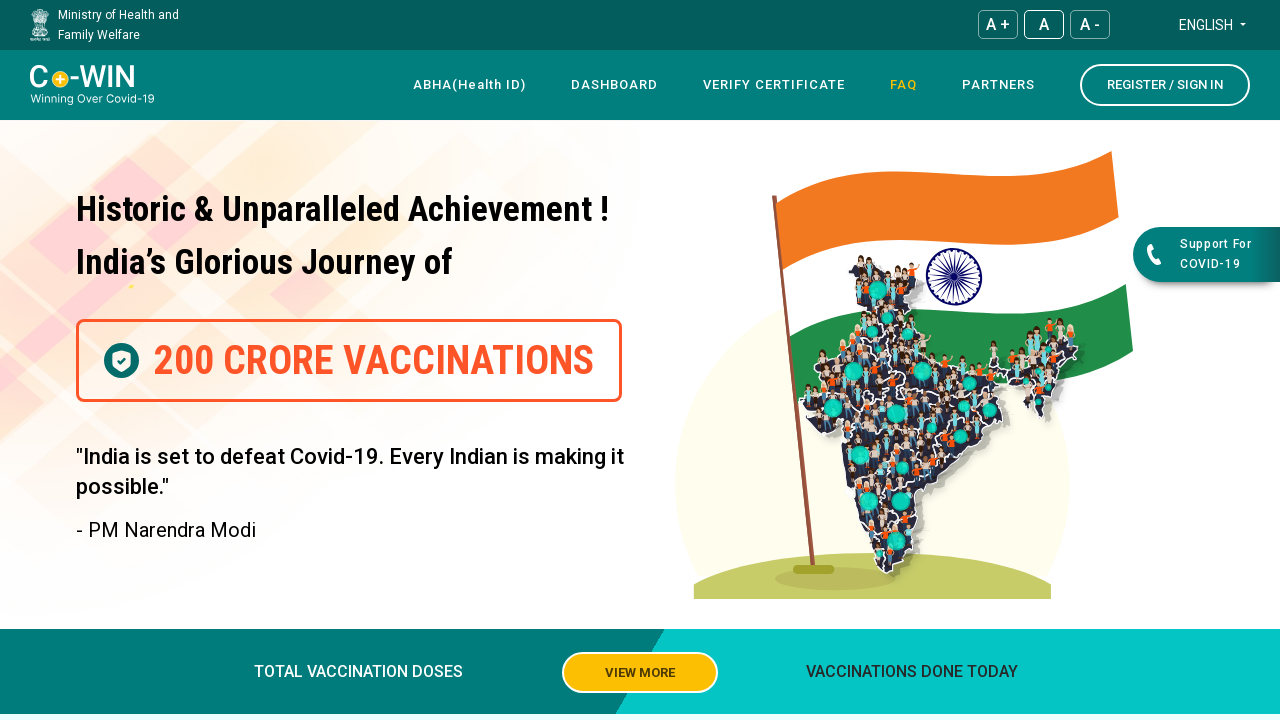

Page loaded and network became idle after clicking FAQ
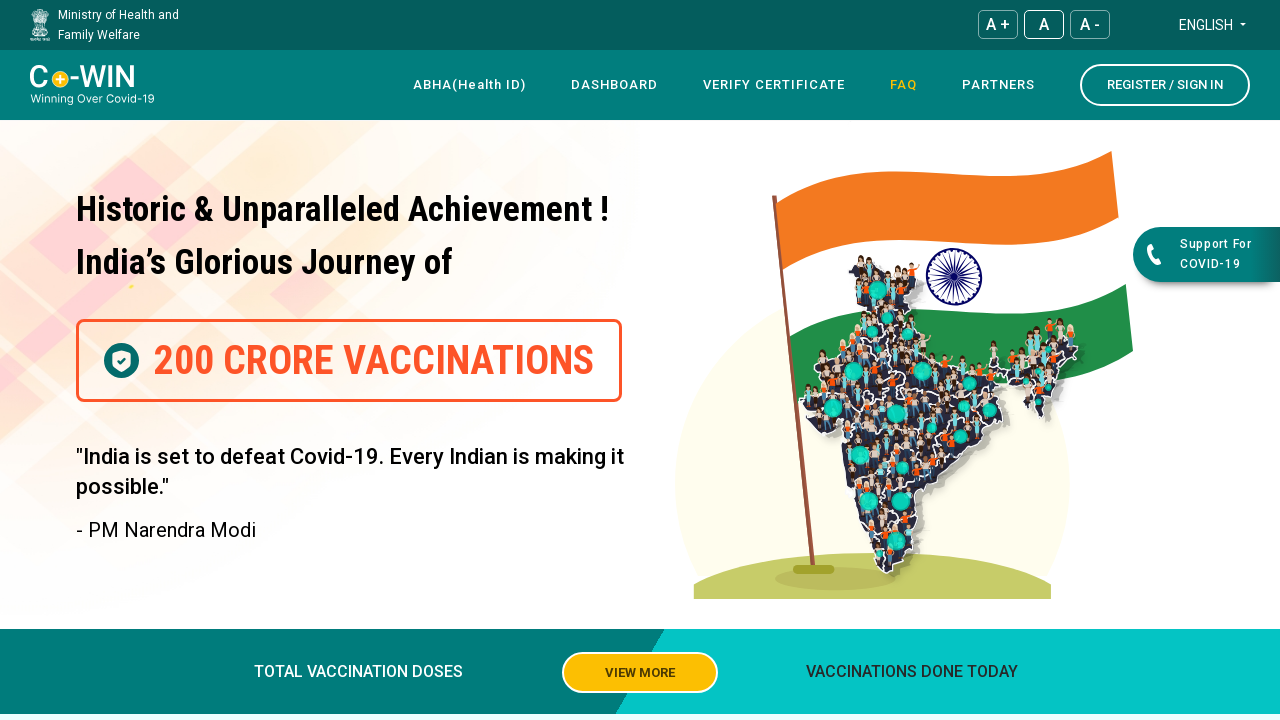

Clicked Partners link at (998, 85) on xpath=//a[contains(text(),'Partners')]
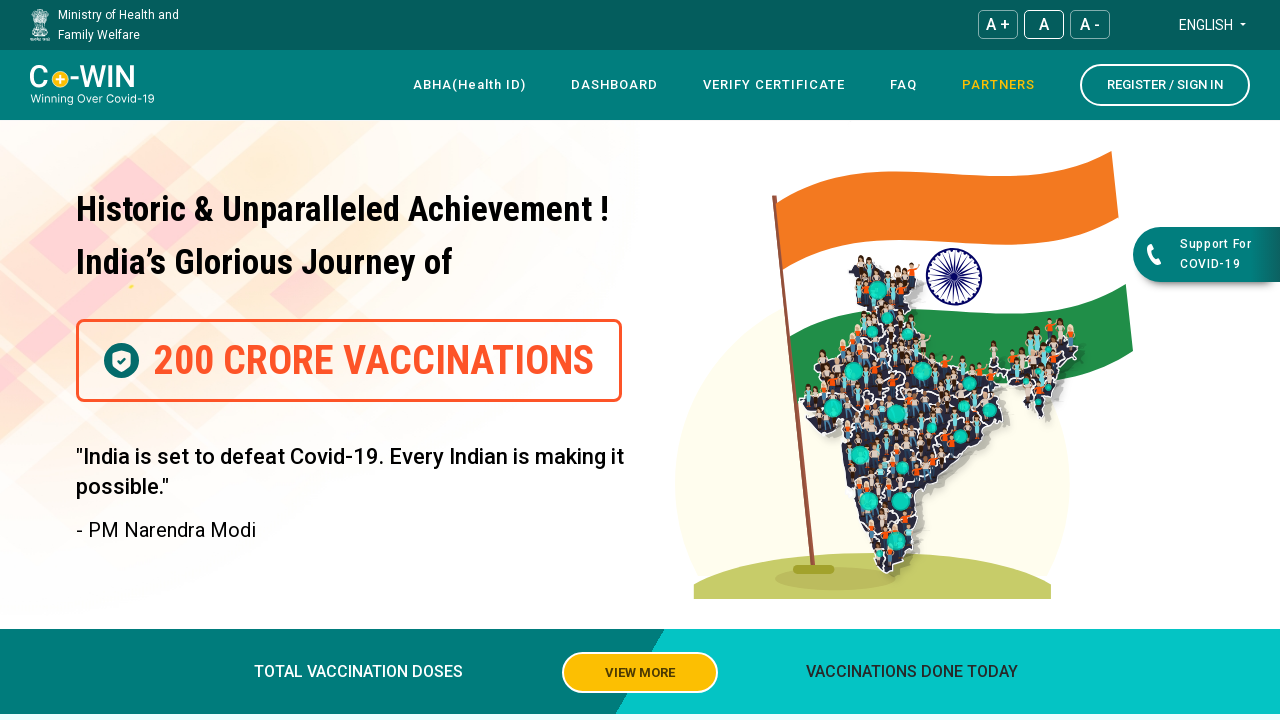

Closed any additional windows/tabs that opened from Partners link
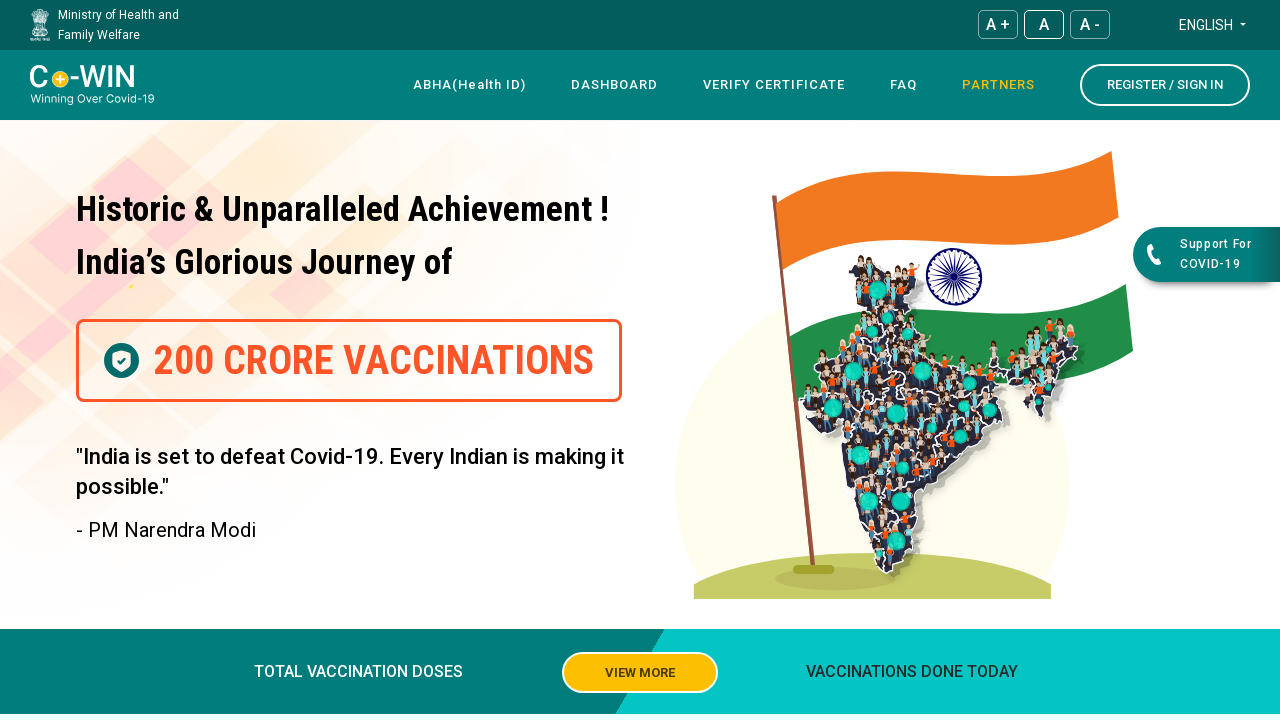

Switched back to main CoWIN page
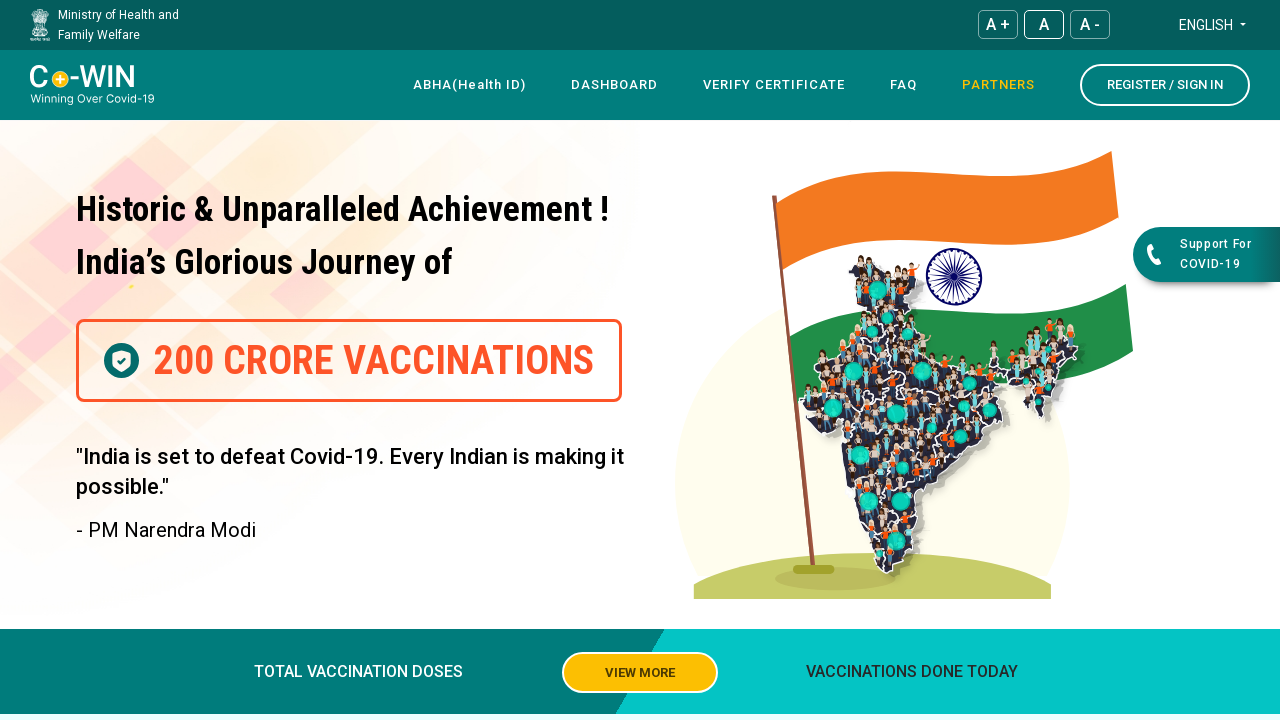

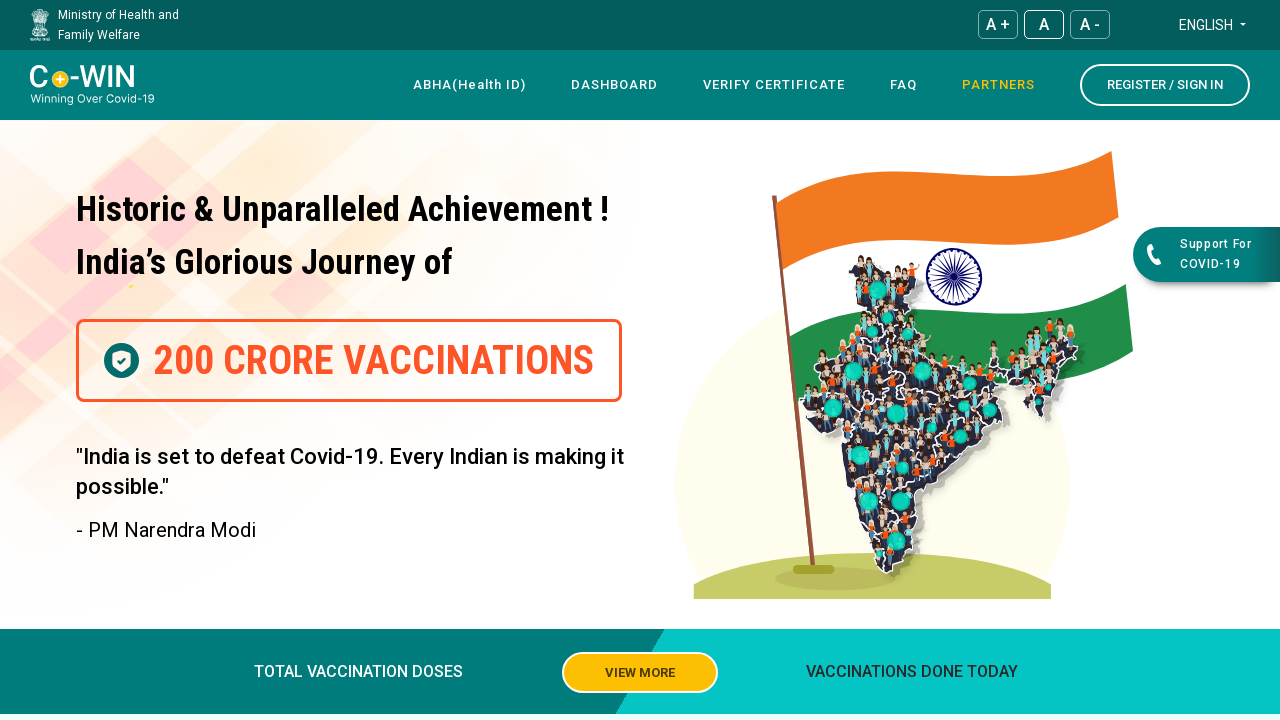